Tests double-click functionality by clearing a text field, entering new text, and double-clicking a copy button

Starting URL: https://testautomationpractice.blogspot.com/

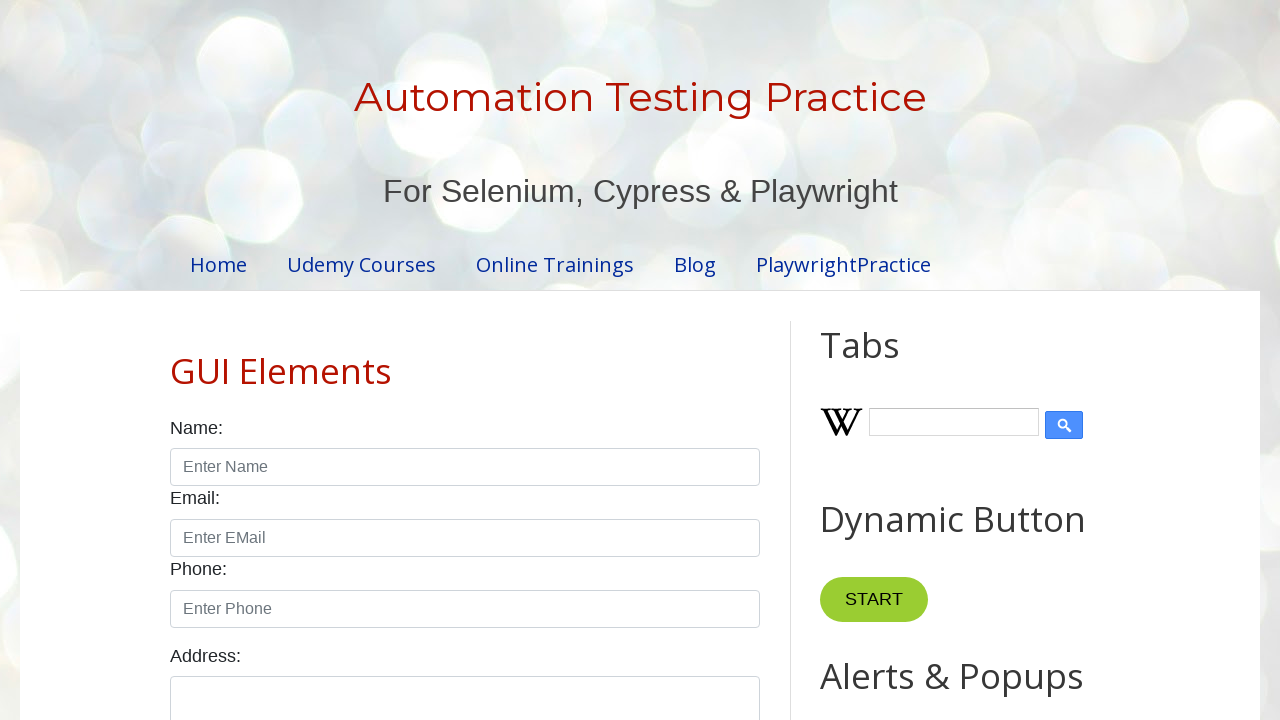

Cleared the first input field on xpath=//input[@id='field1']
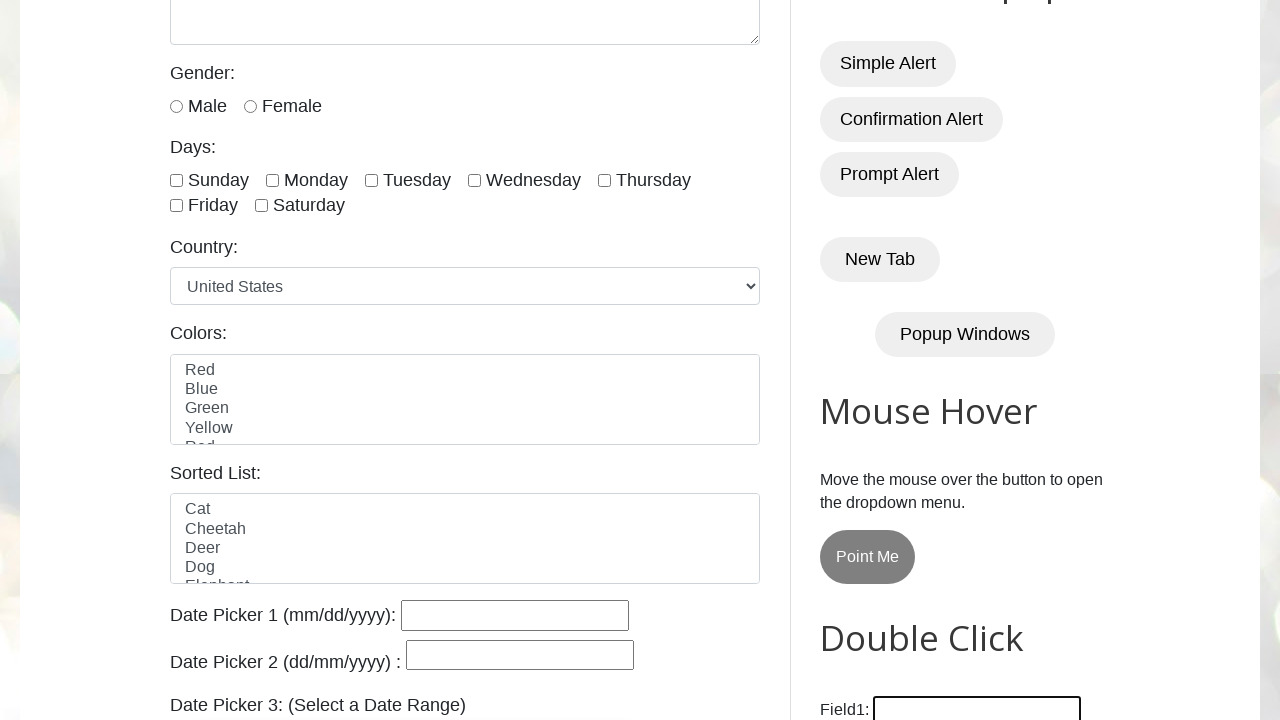

Filled the first input field with 'Double Click!' on xpath=//input[@id='field1']
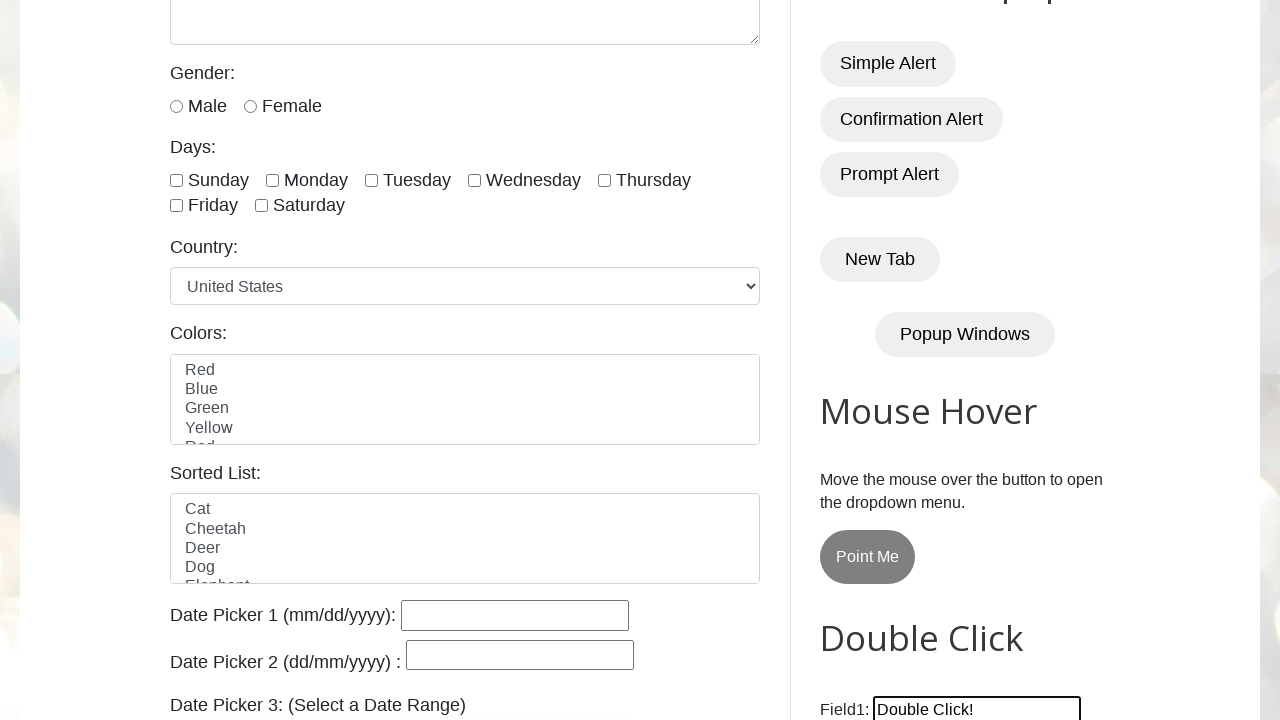

Double-clicked the Copy Text button at (885, 360) on xpath=//button[normalize-space()='Copy Text']
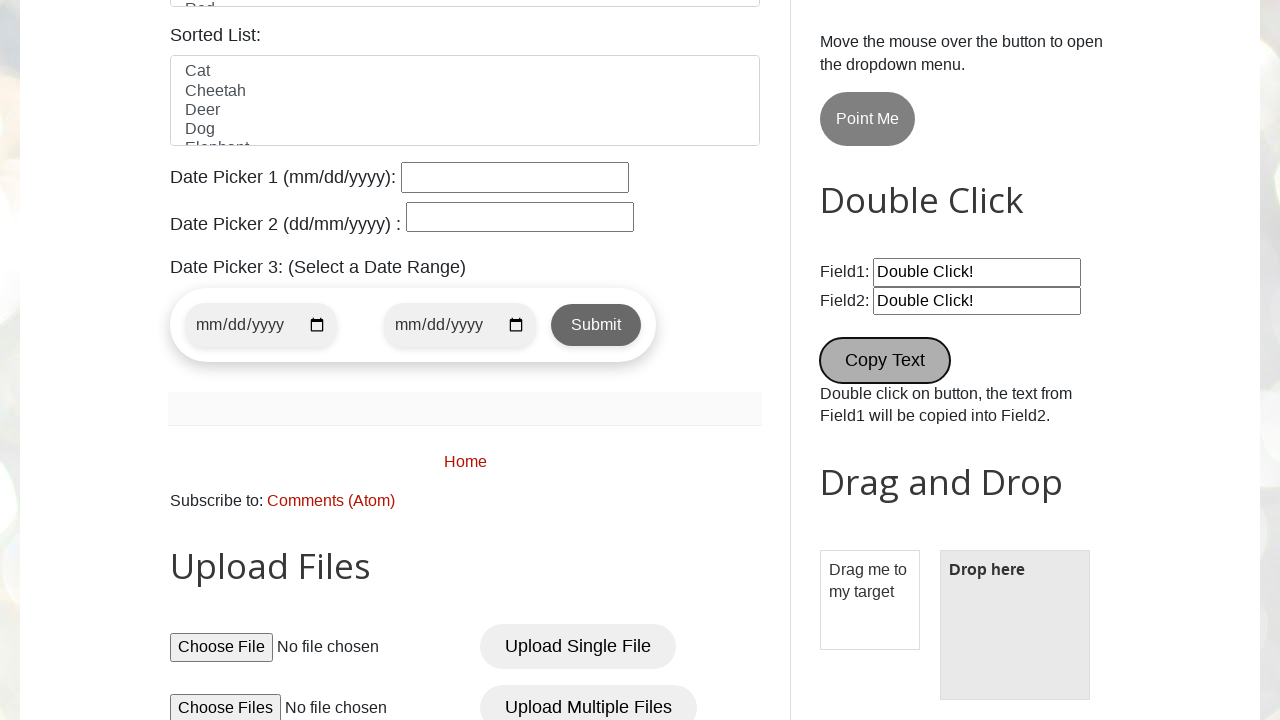

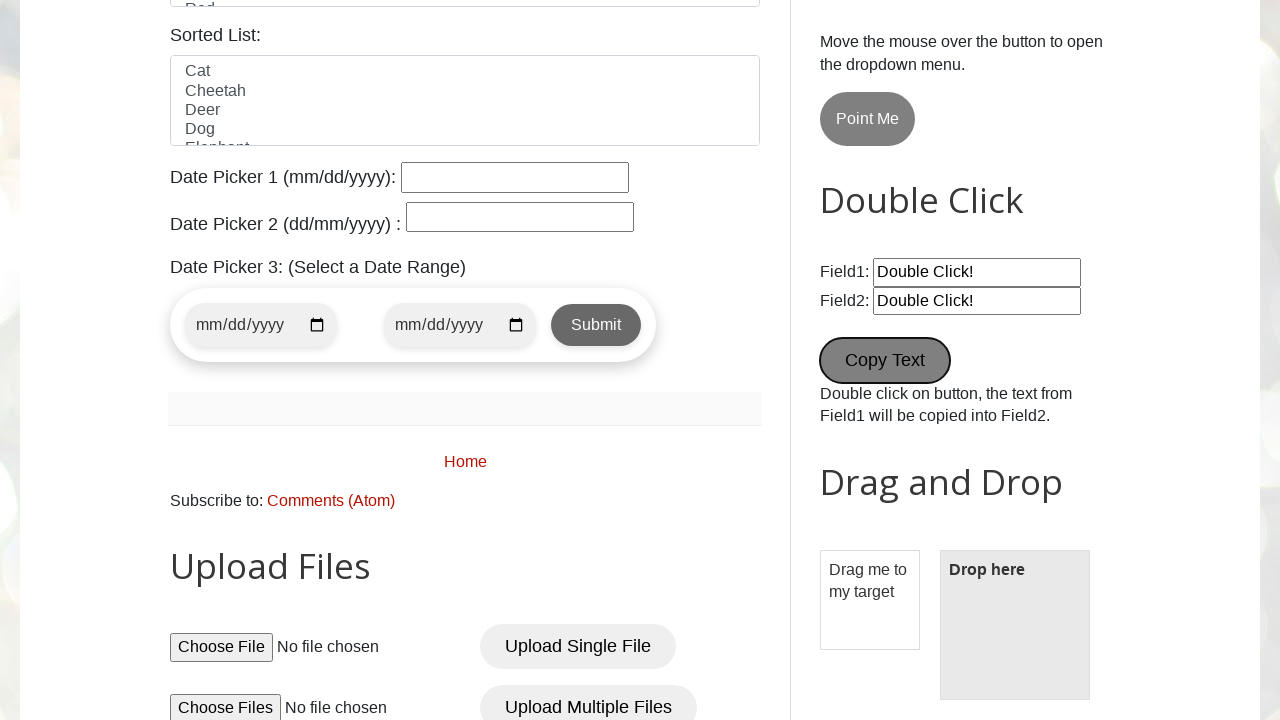